Tests a text box form by filling in user name, email, current address, and permanent address fields, then submitting the form and verifying the output.

Starting URL: https://demoqa.com/text-box

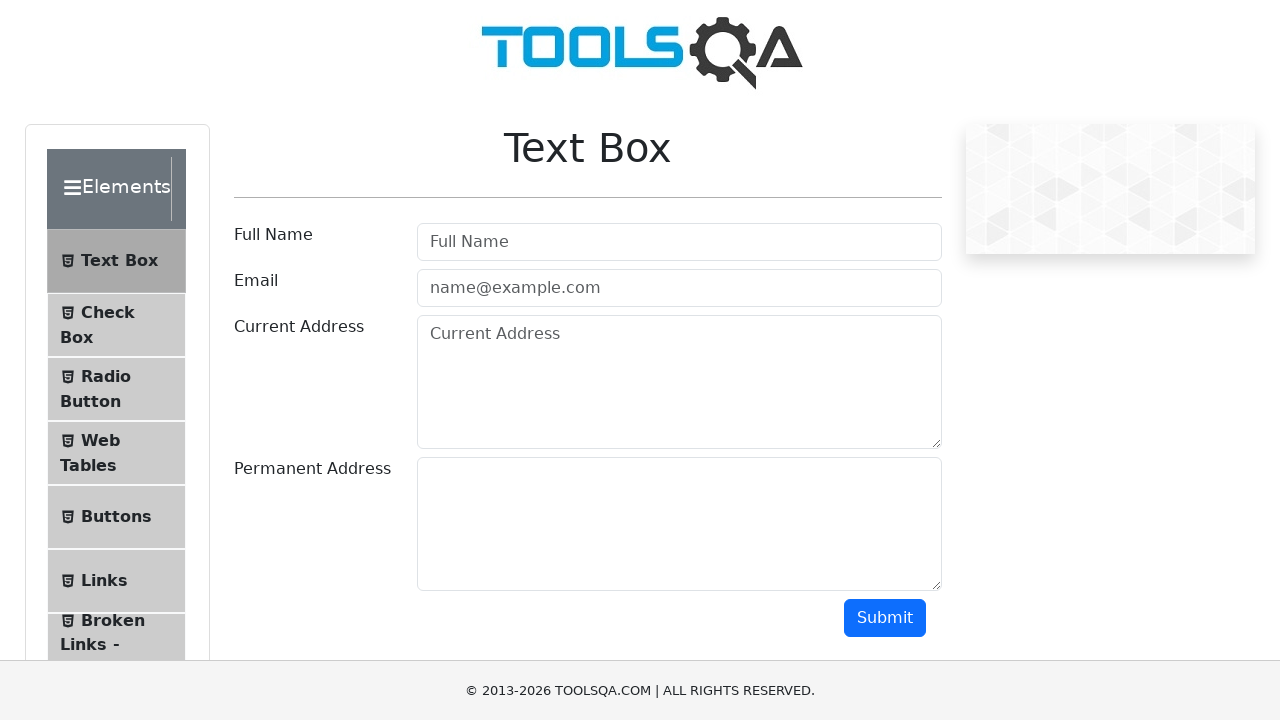

Filled user name field with 'Iryna Moroz' on #userName
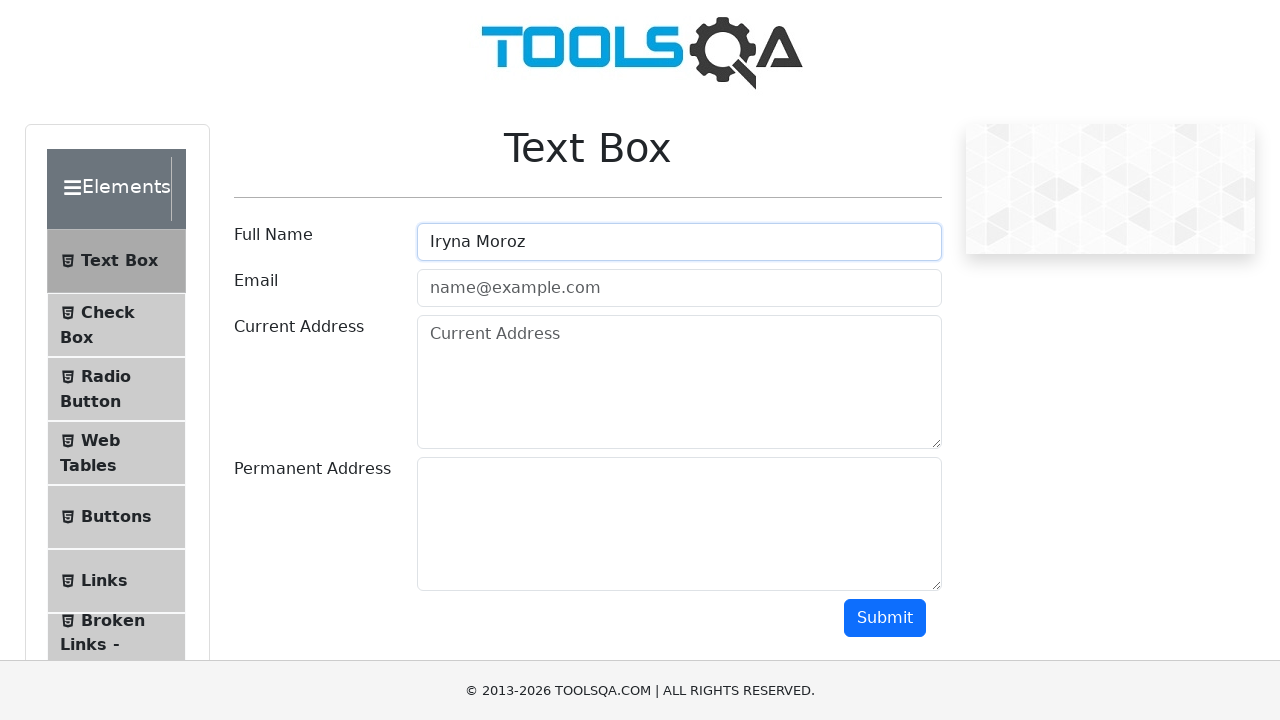

Filled user email field with 'moroz9191777@gmail.com' on #userEmail
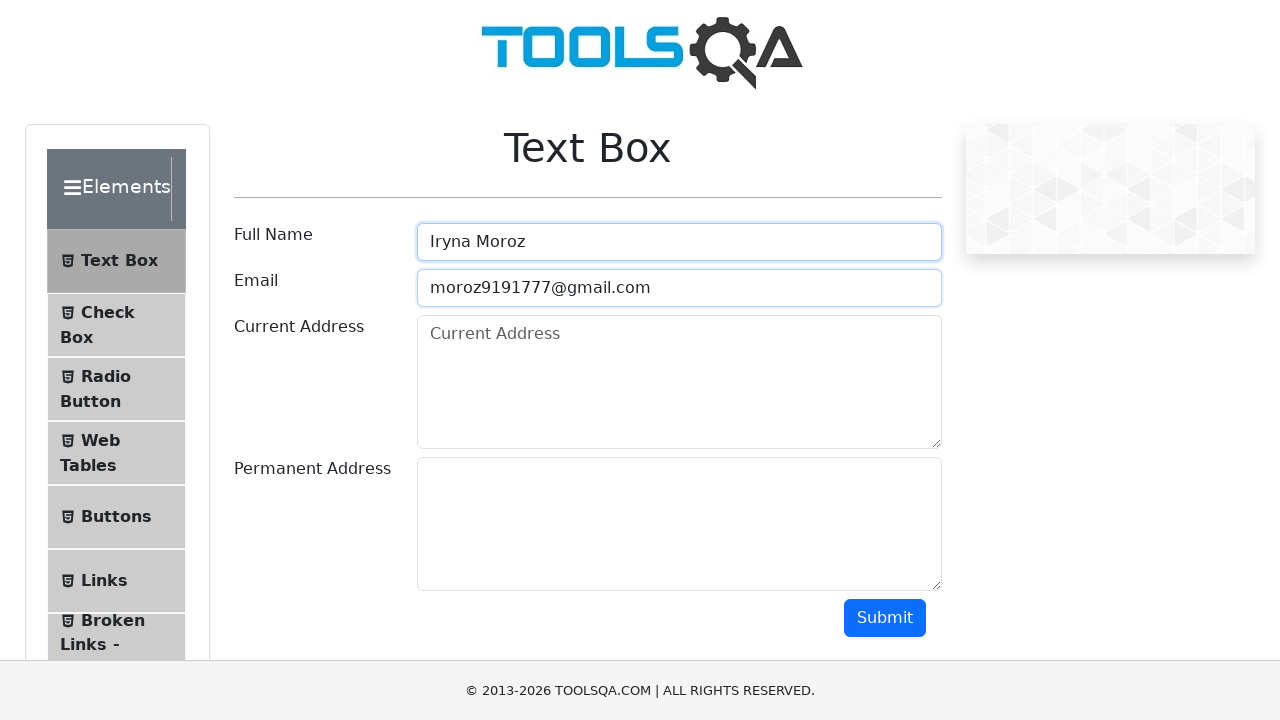

Filled current address field with 'My current address' on #currentAddress
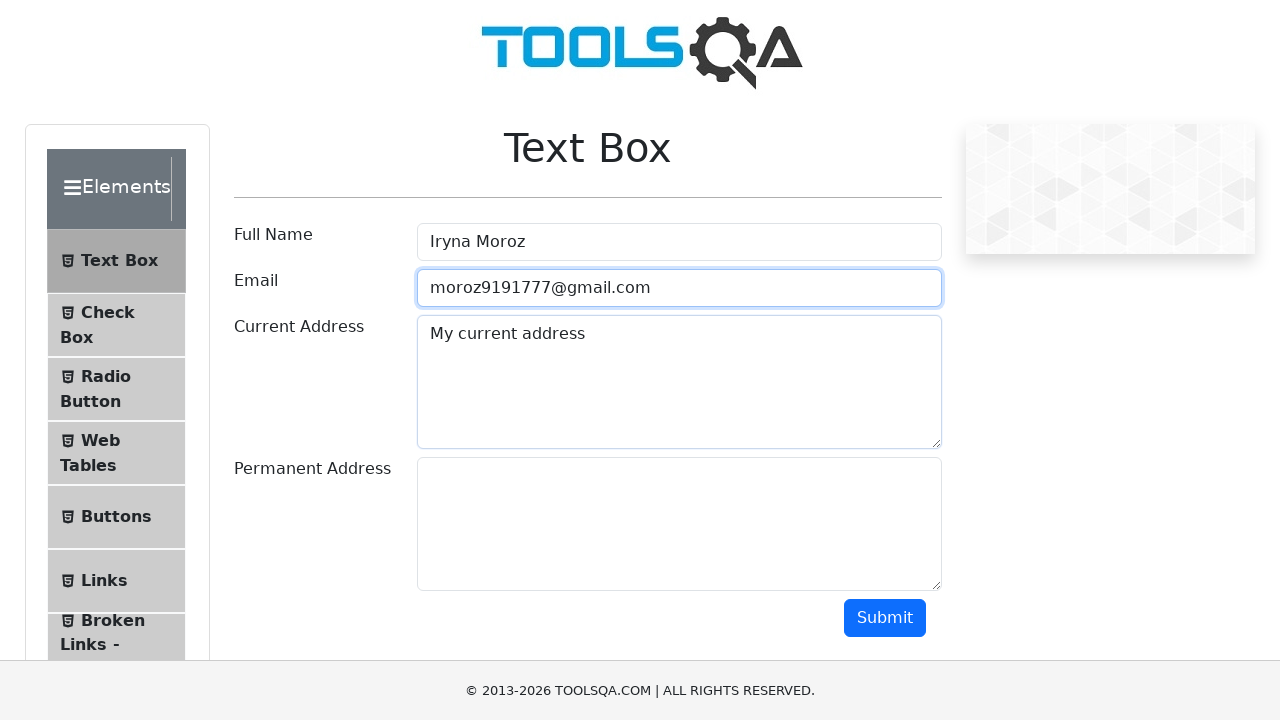

Filled permanent address field with 'My permanent address' on #permanentAddress
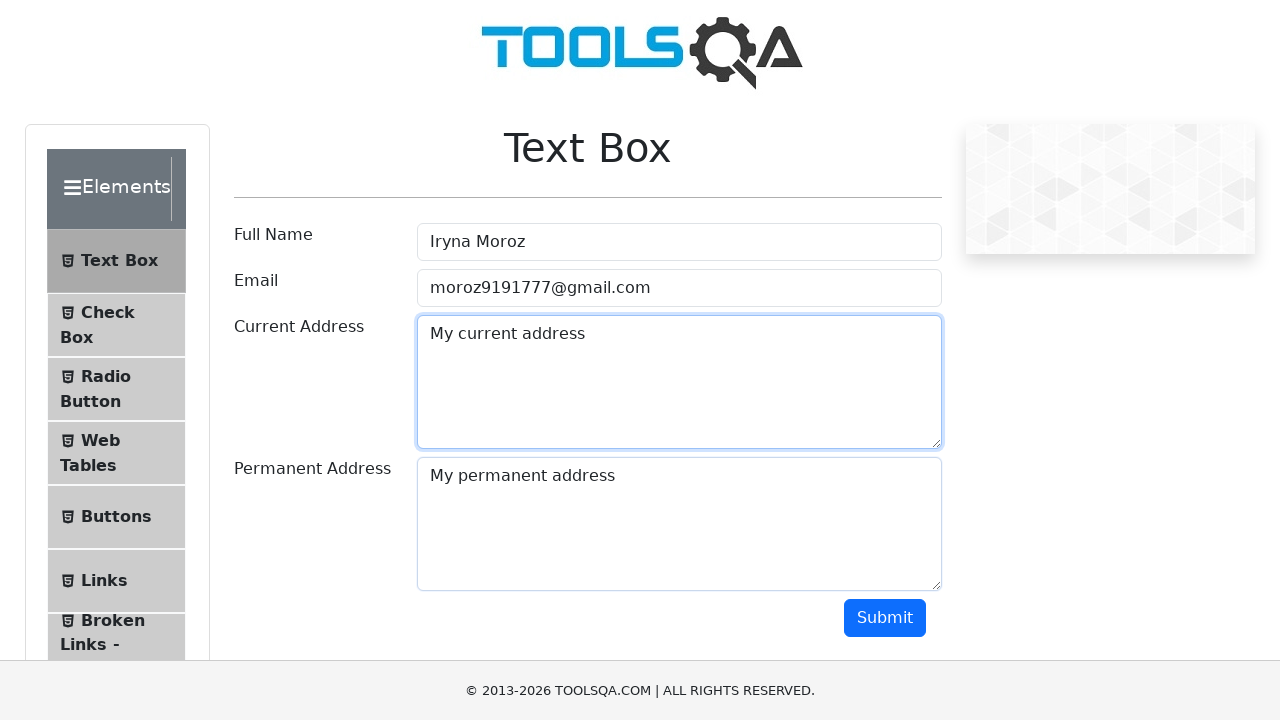

Submitted the form by pressing Enter on the submit button on #submit
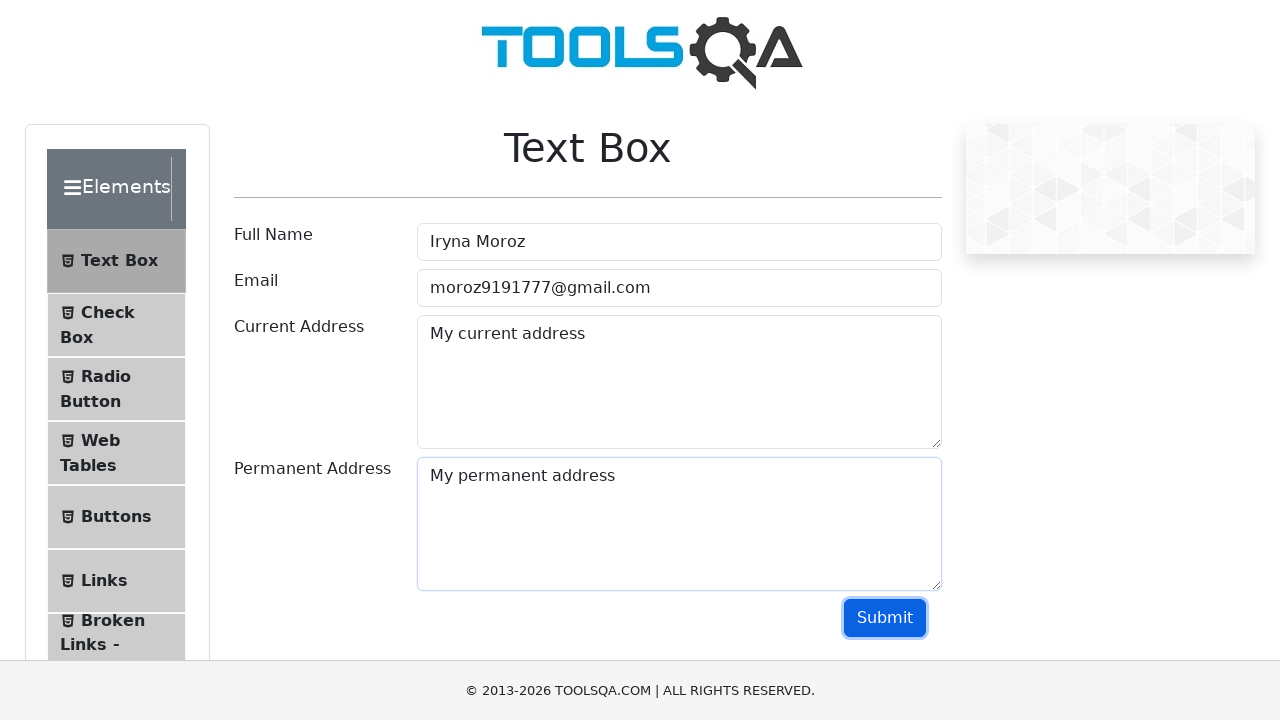

Form output appeared on page
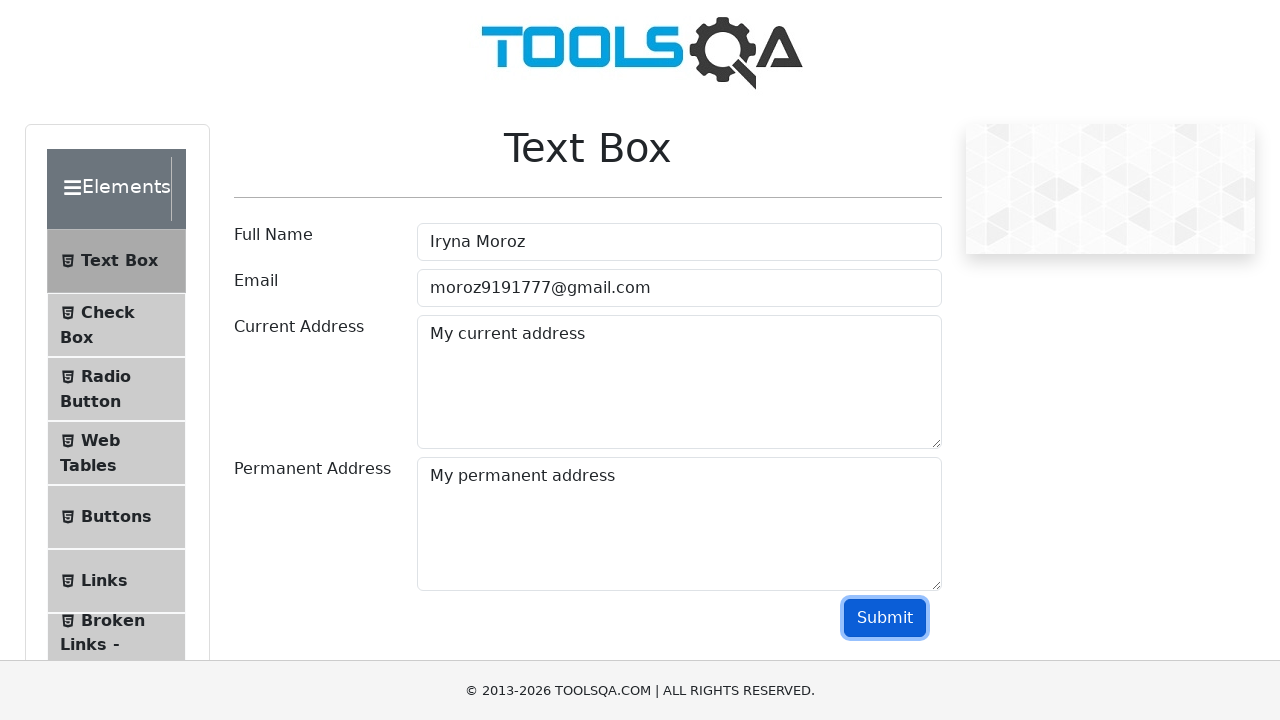

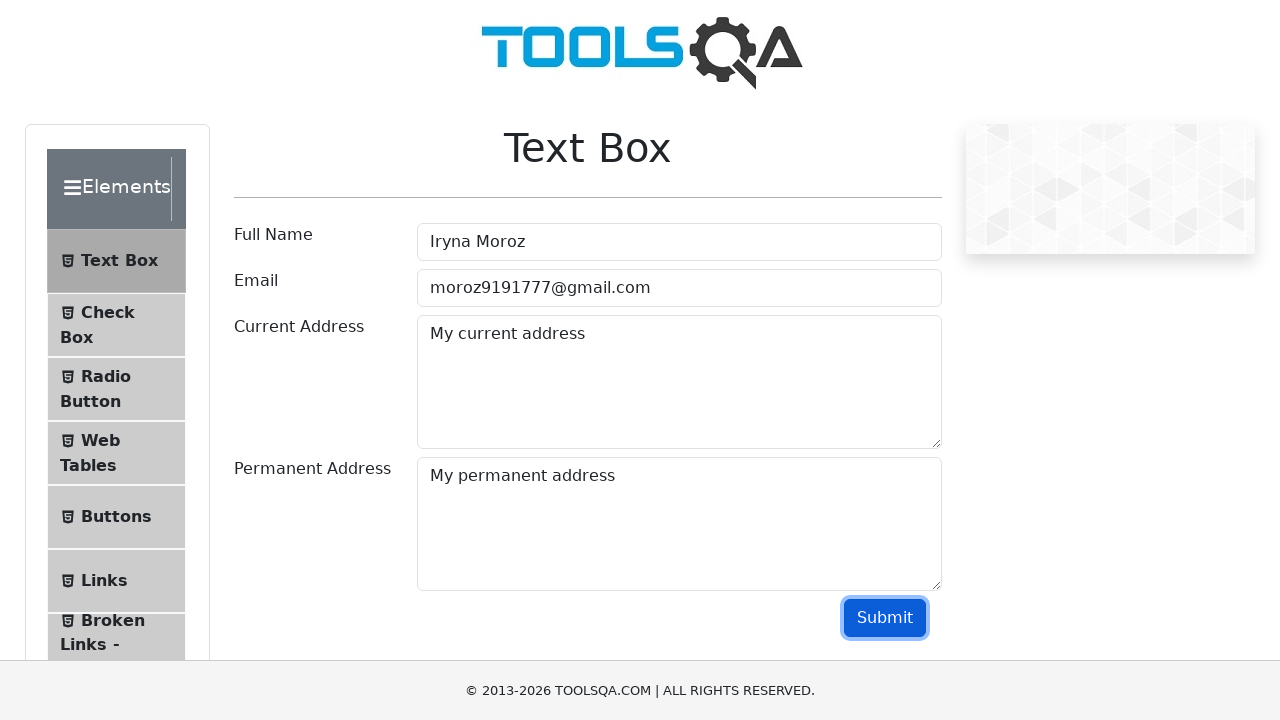